Tests JavaScript prompt alert functionality by clicking the prompt button, entering text into the alert input box, and accepting it

Starting URL: https://the-internet.herokuapp.com/javascript_alerts

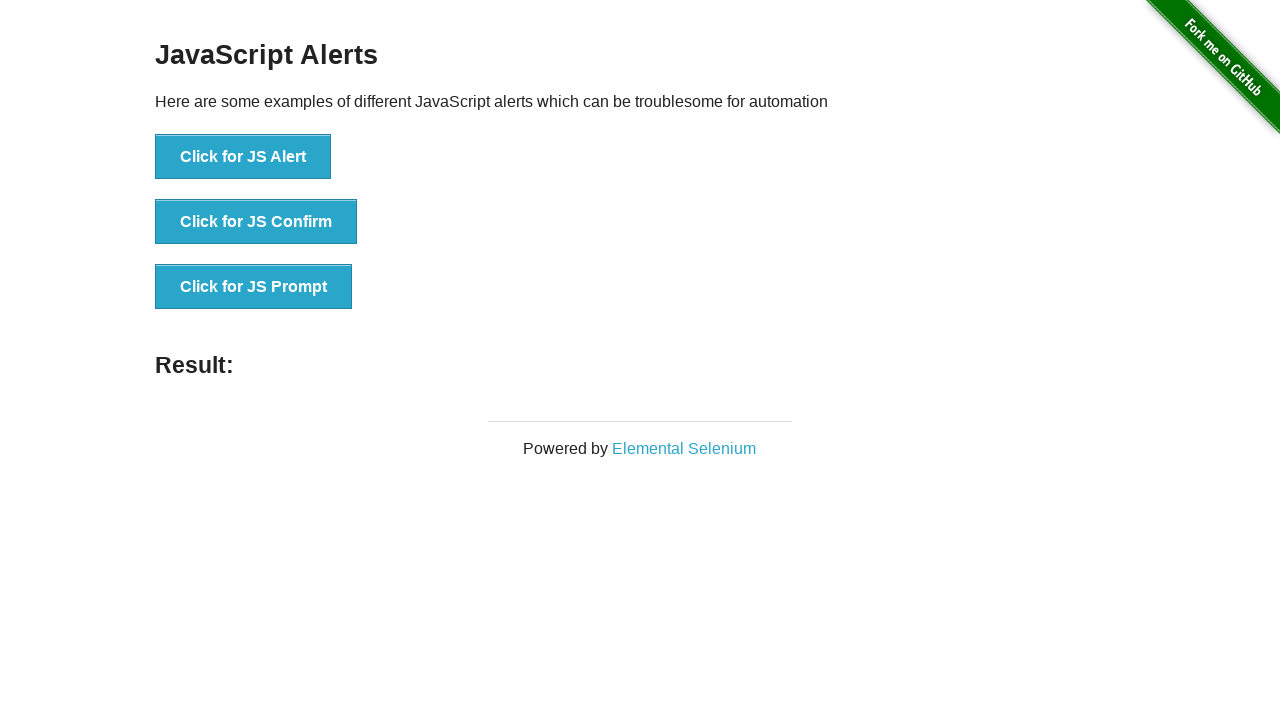

Clicked 'Click for JS Prompt' button to trigger prompt alert at (254, 287) on xpath=//button[normalize-space()='Click for JS Prompt']
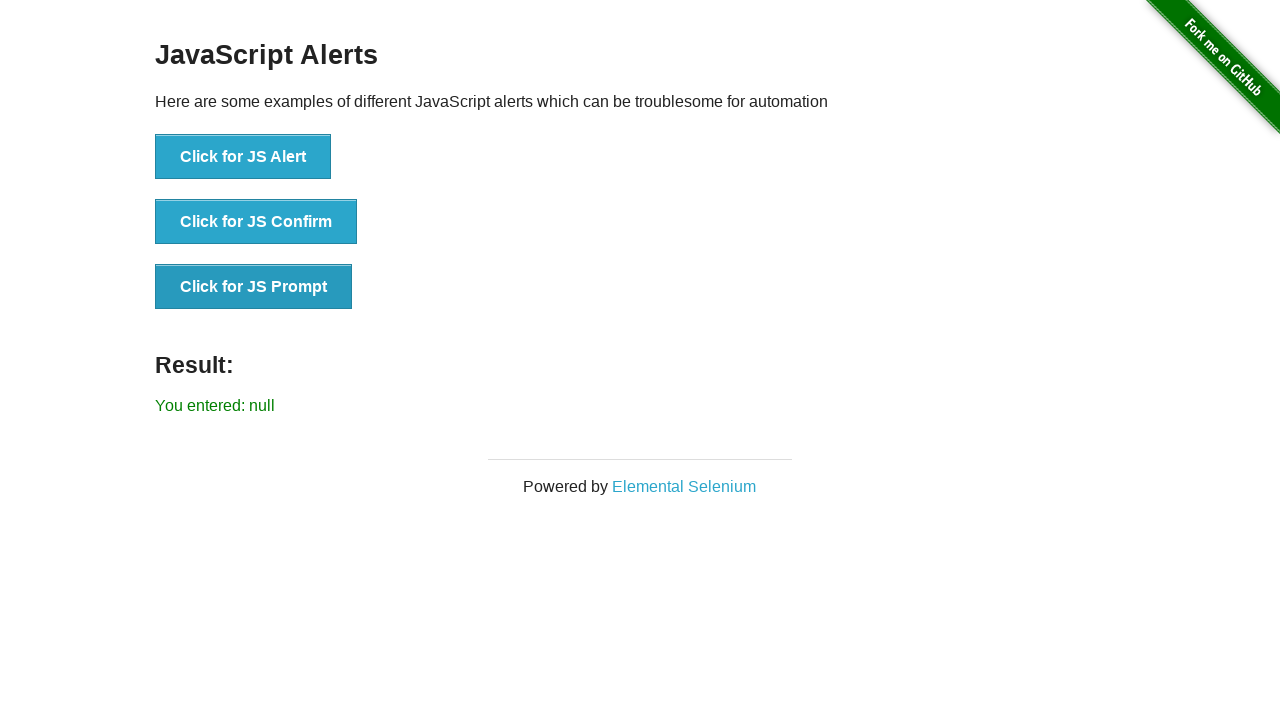

Set up dialog handler to accept prompt with 'welcome' text
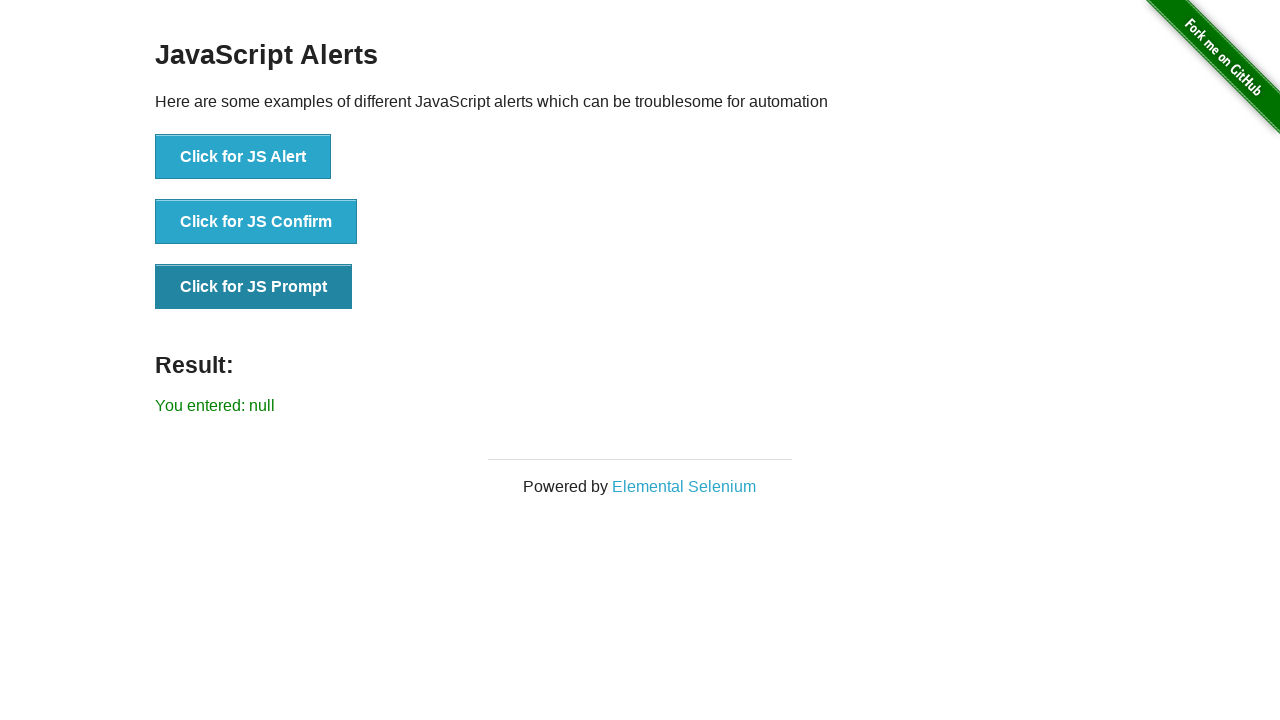

Clicked 'Click for JS Prompt' button again to trigger the prompt dialog at (254, 287) on xpath=//button[normalize-space()='Click for JS Prompt']
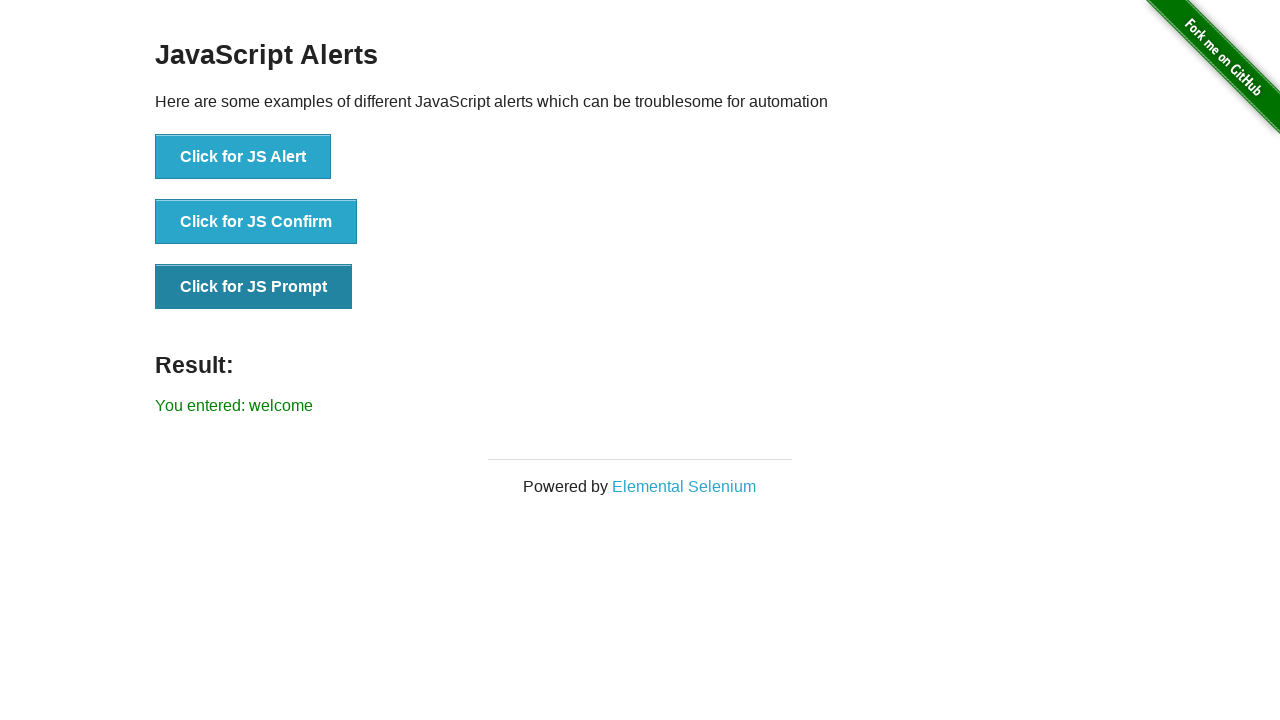

Result text element loaded on page
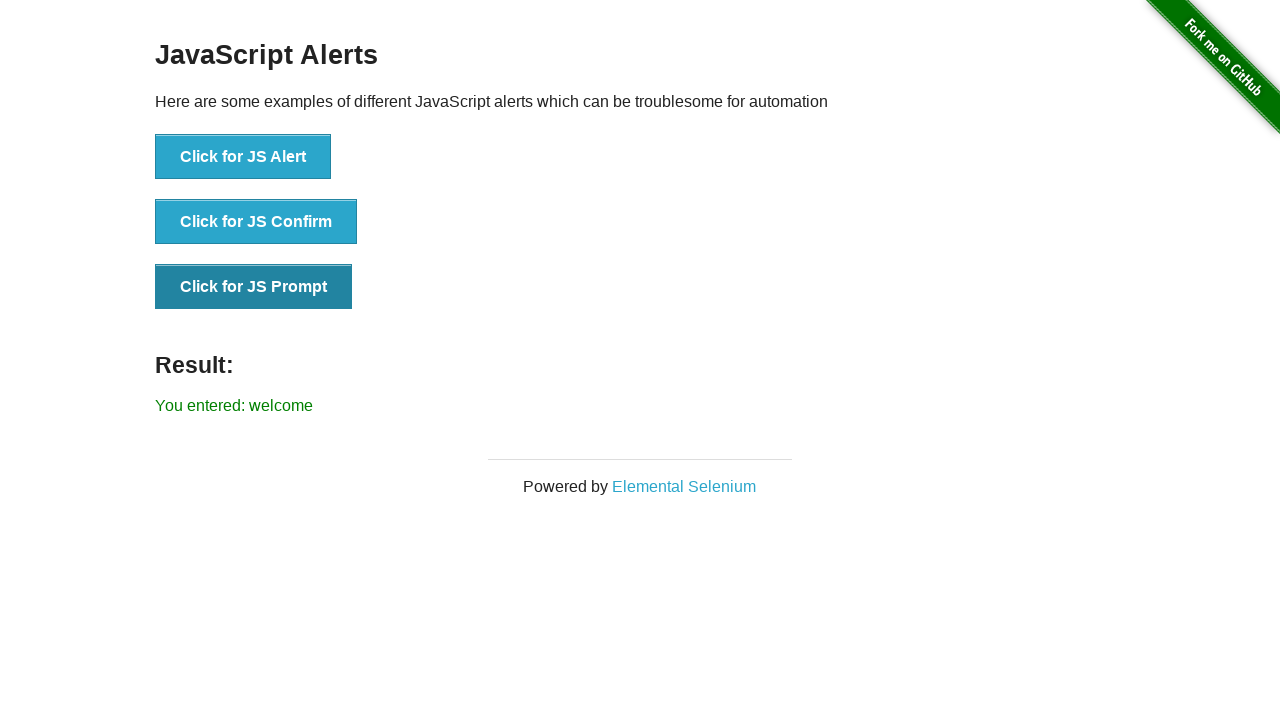

Retrieved result text from page
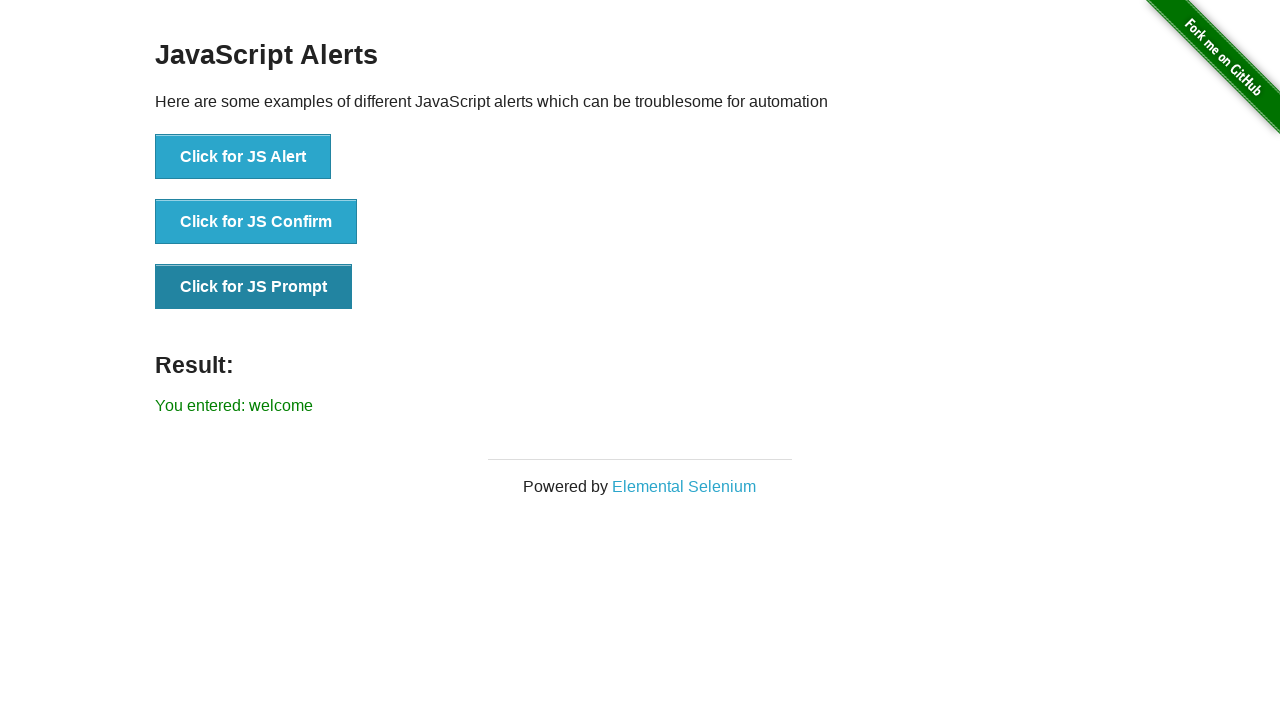

Verified result text matches expected value 'You entered: welcome'
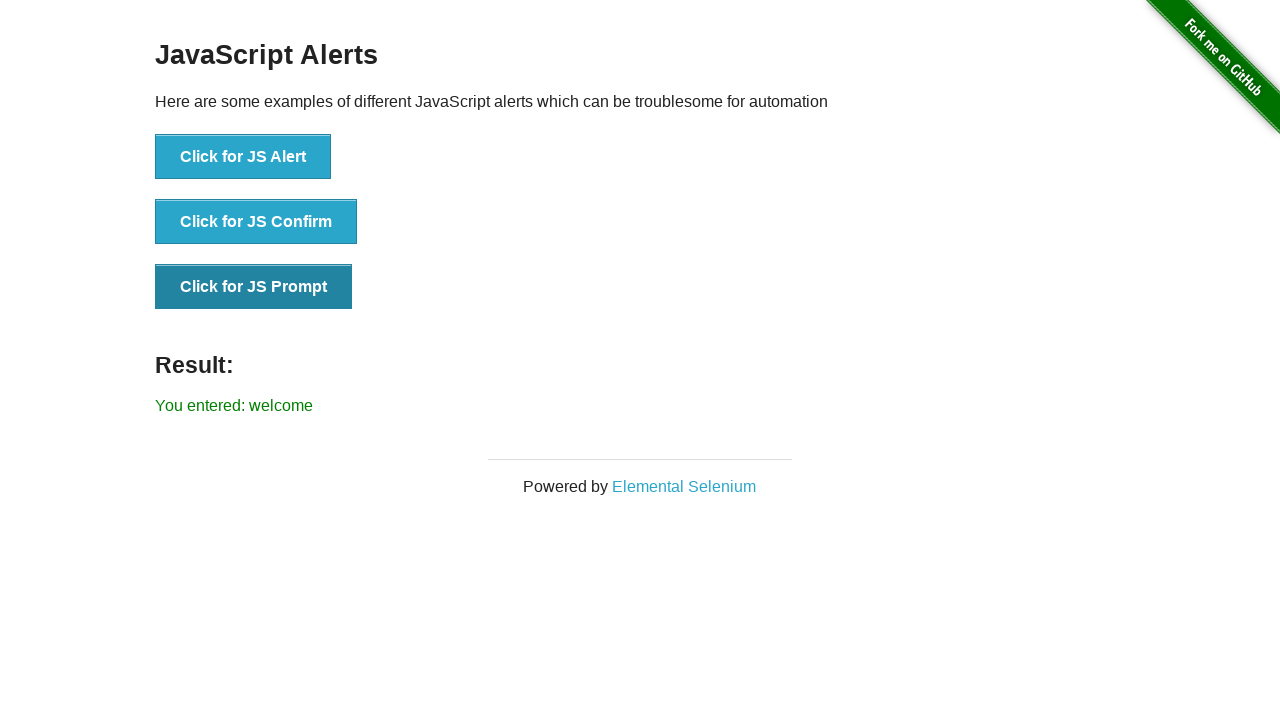

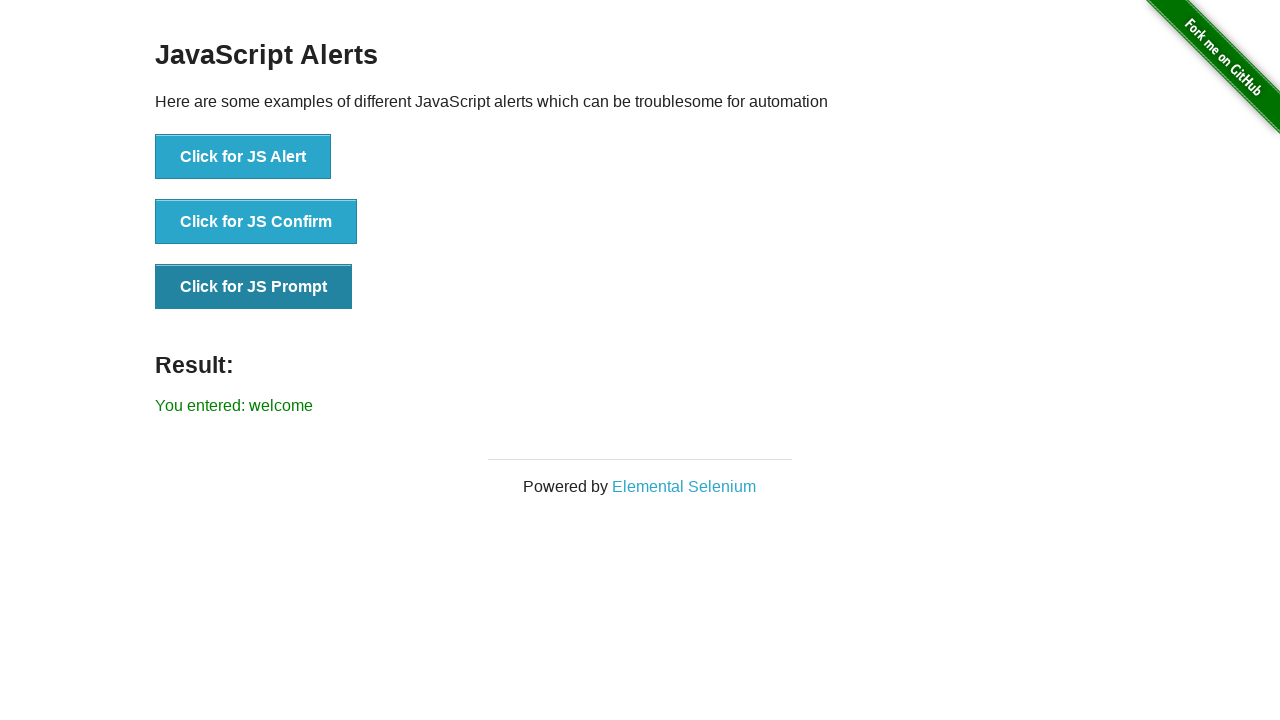